Tests the input page by verifying the page title and entering a numeric value into a number input field

Starting URL: https://the-internet.herokuapp.com/inputs

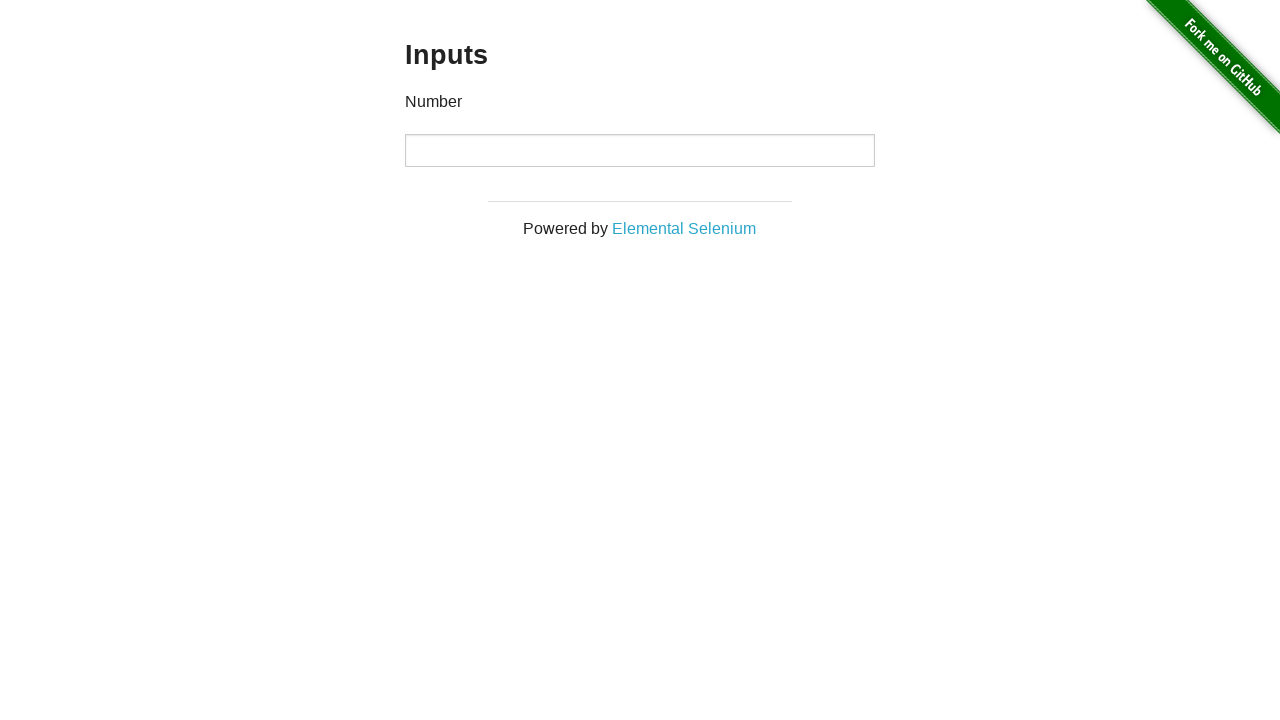

Verified page title is 'The Internet'
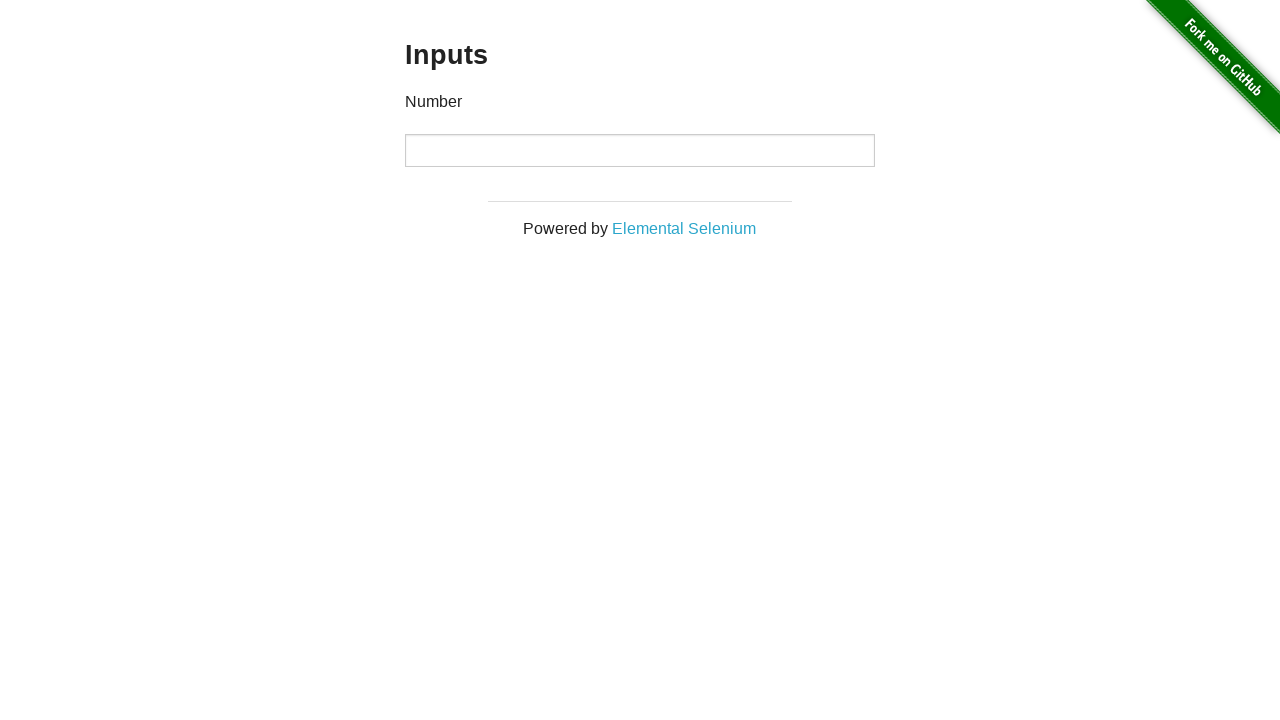

Entered numeric value '30000' into number input field on input[type='number']
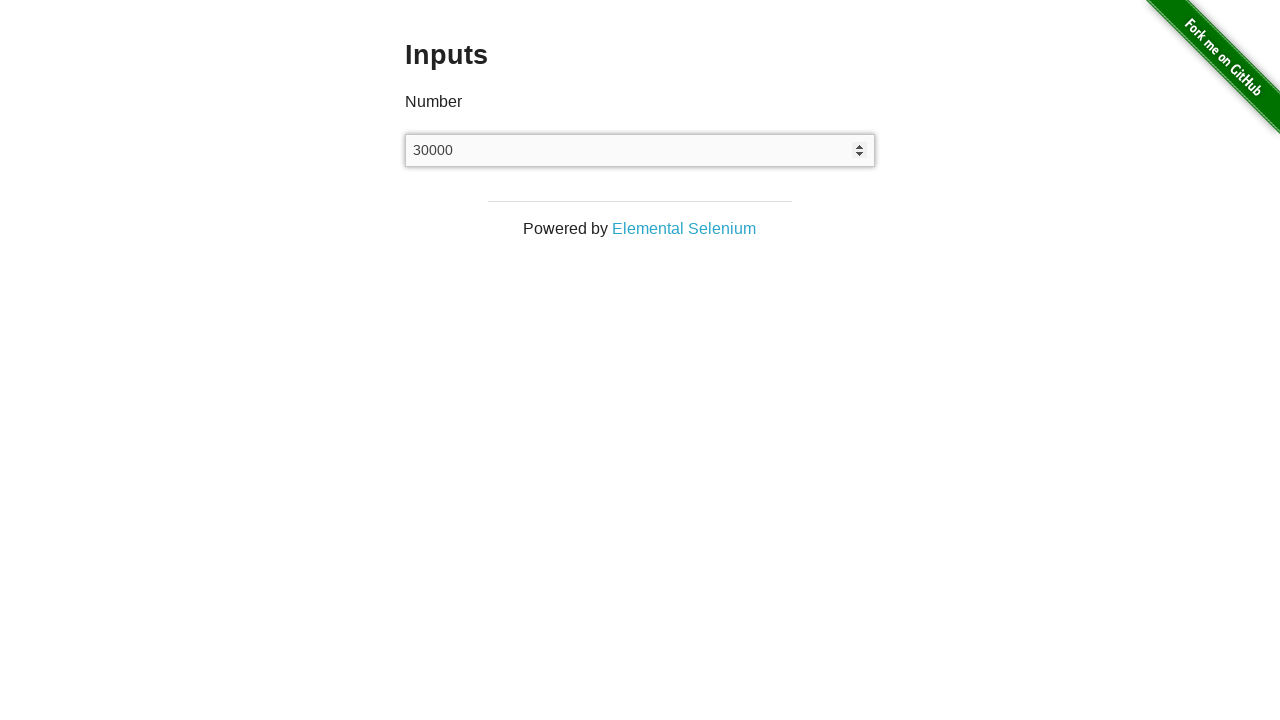

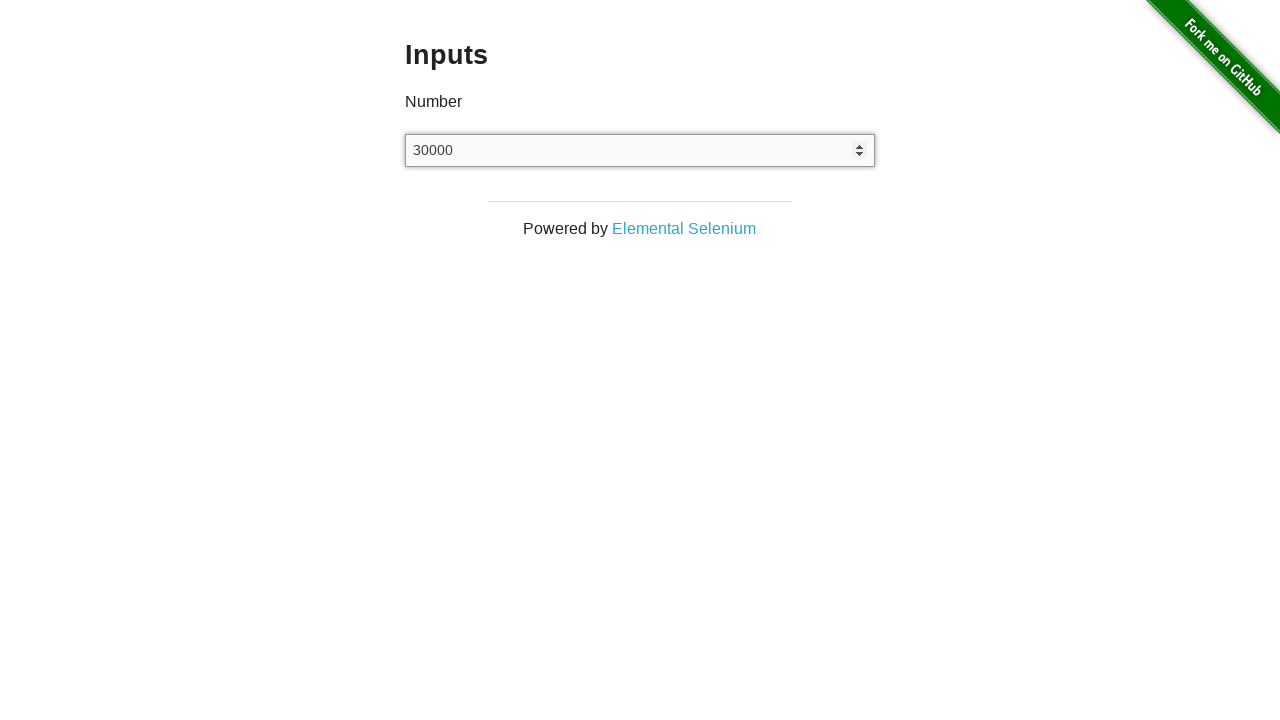